Tests dropdown selection by selecting Option 1 using its visible text

Starting URL: https://the-internet.herokuapp.com/dropdown

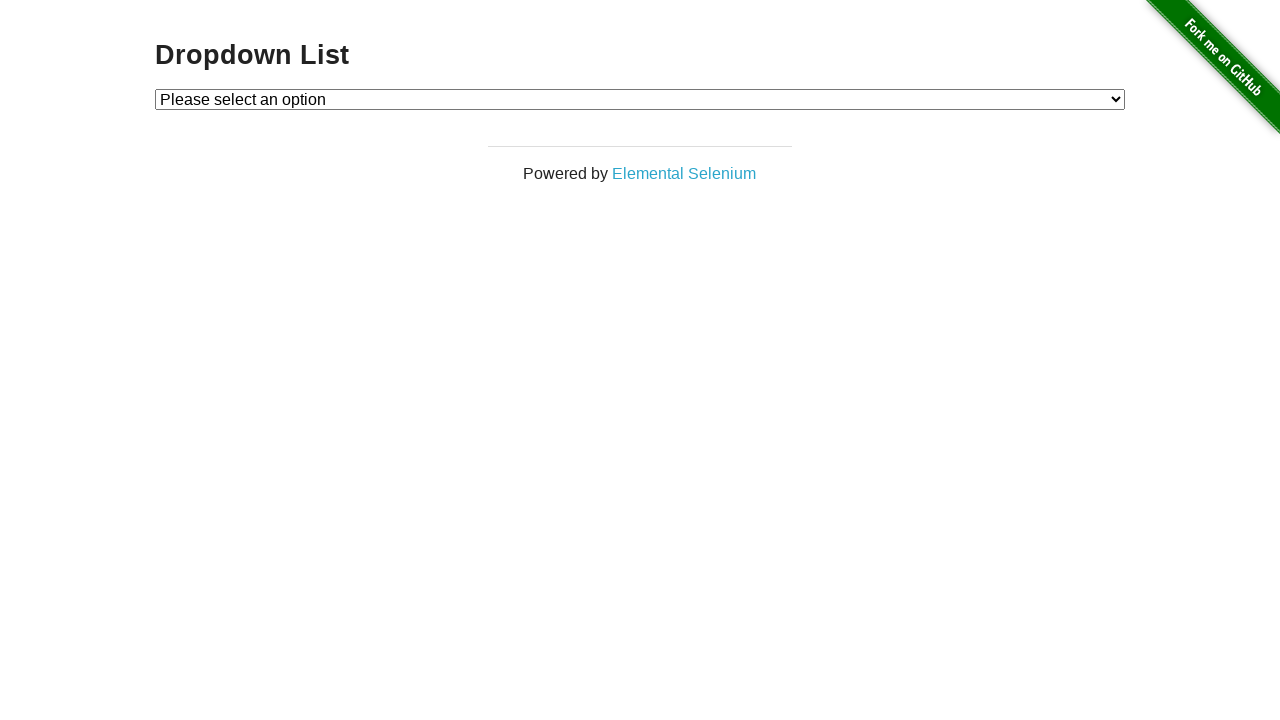

Navigated to dropdown page
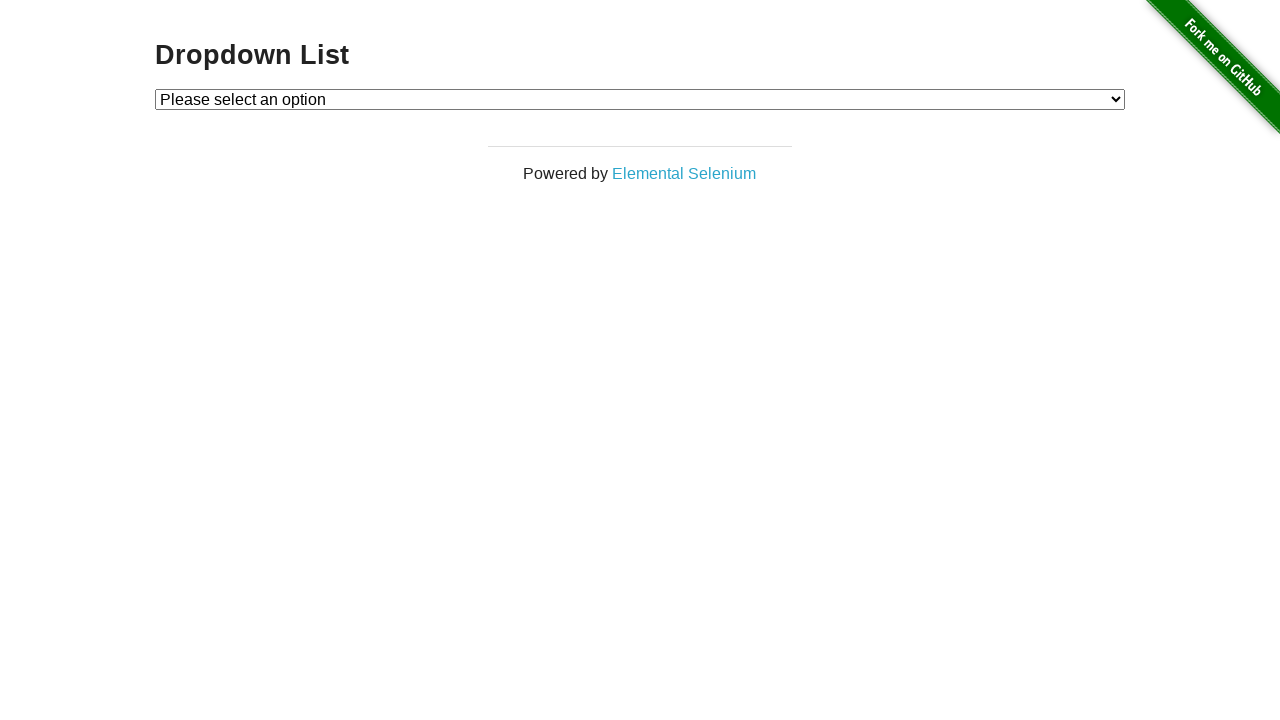

Located dropdown element
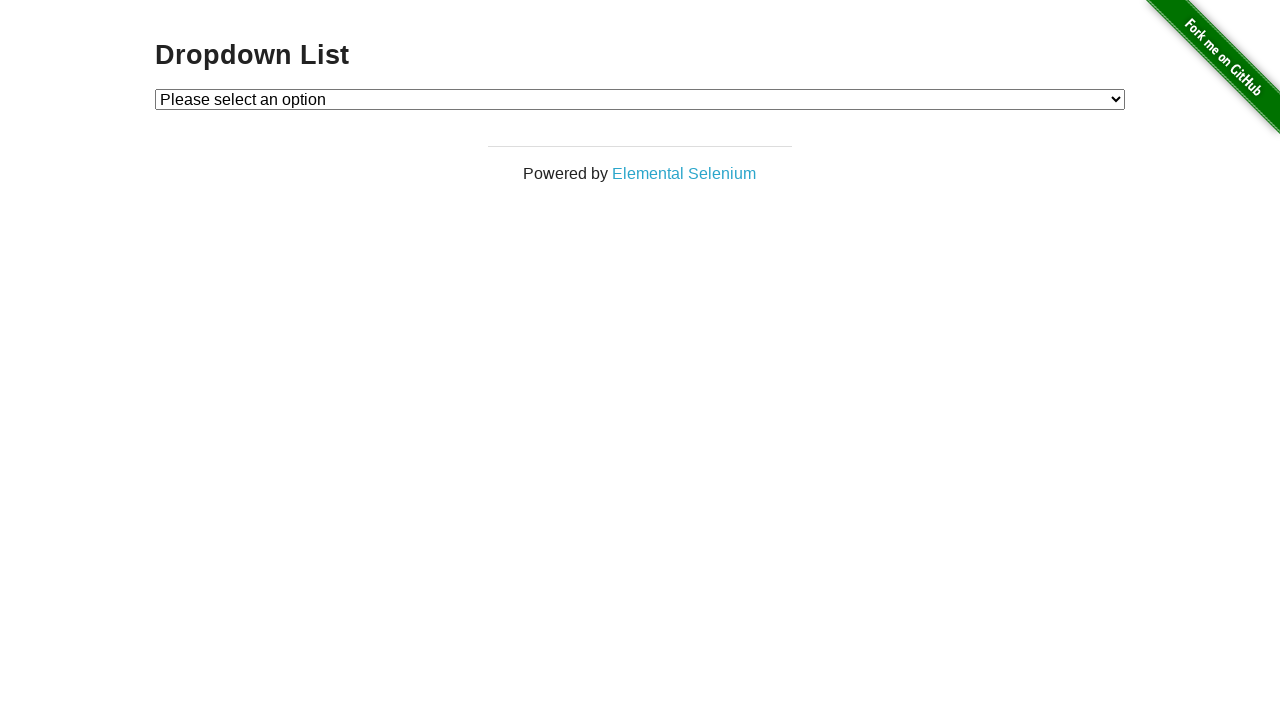

Selected Option 1 by visible text from dropdown on #dropdown
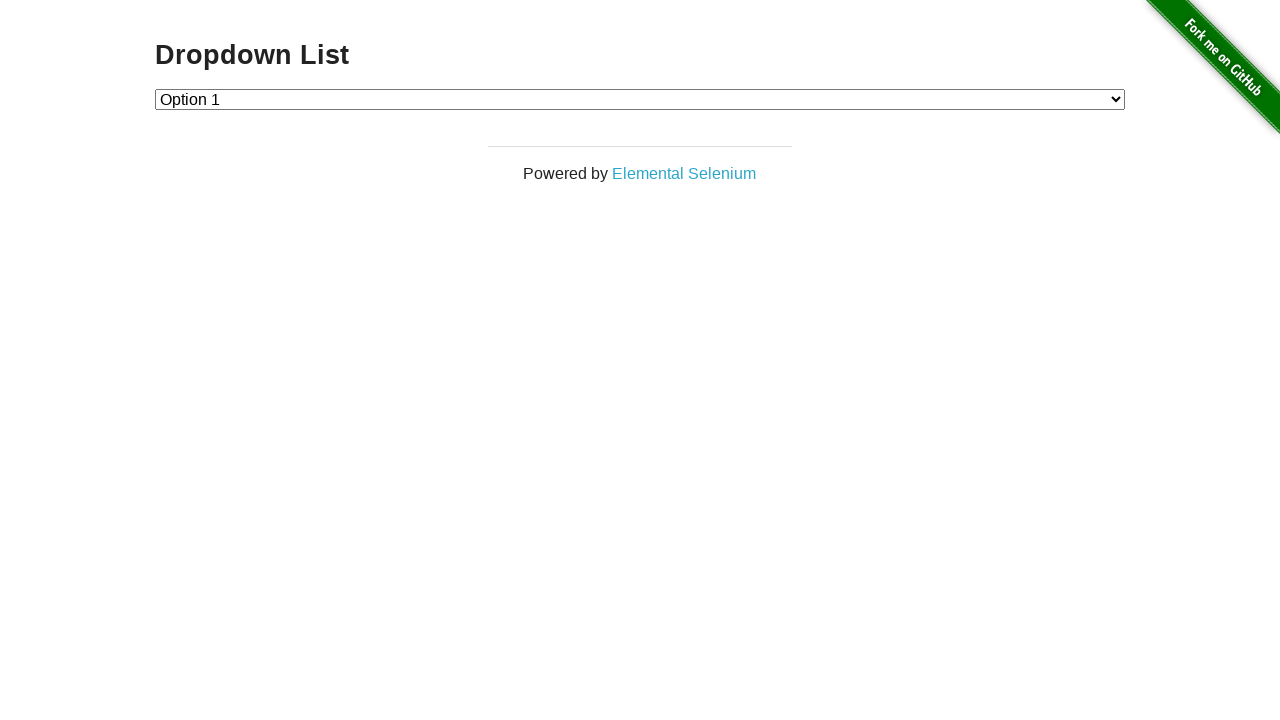

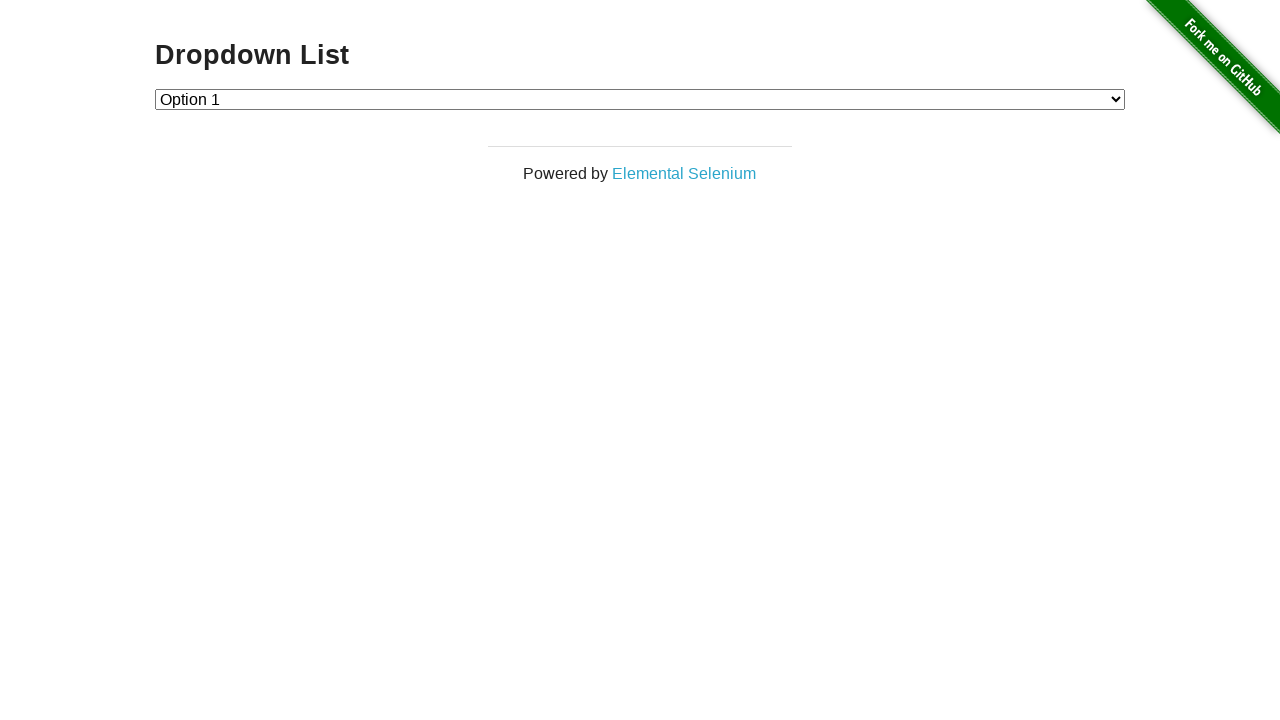